Tests dropdown selection functionality by selecting car options using different methods (by value, index, and visible text)

Starting URL: https://www.letskodeit.com/practice

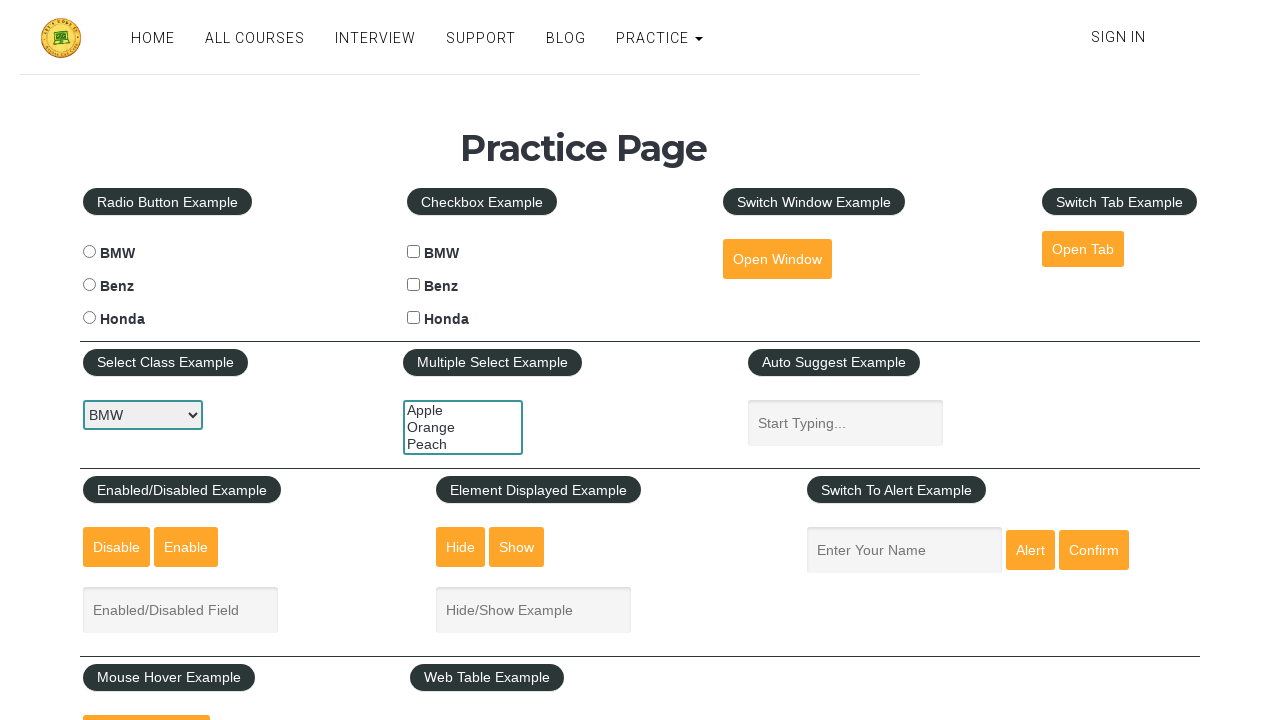

Car select dropdown element is present on the page
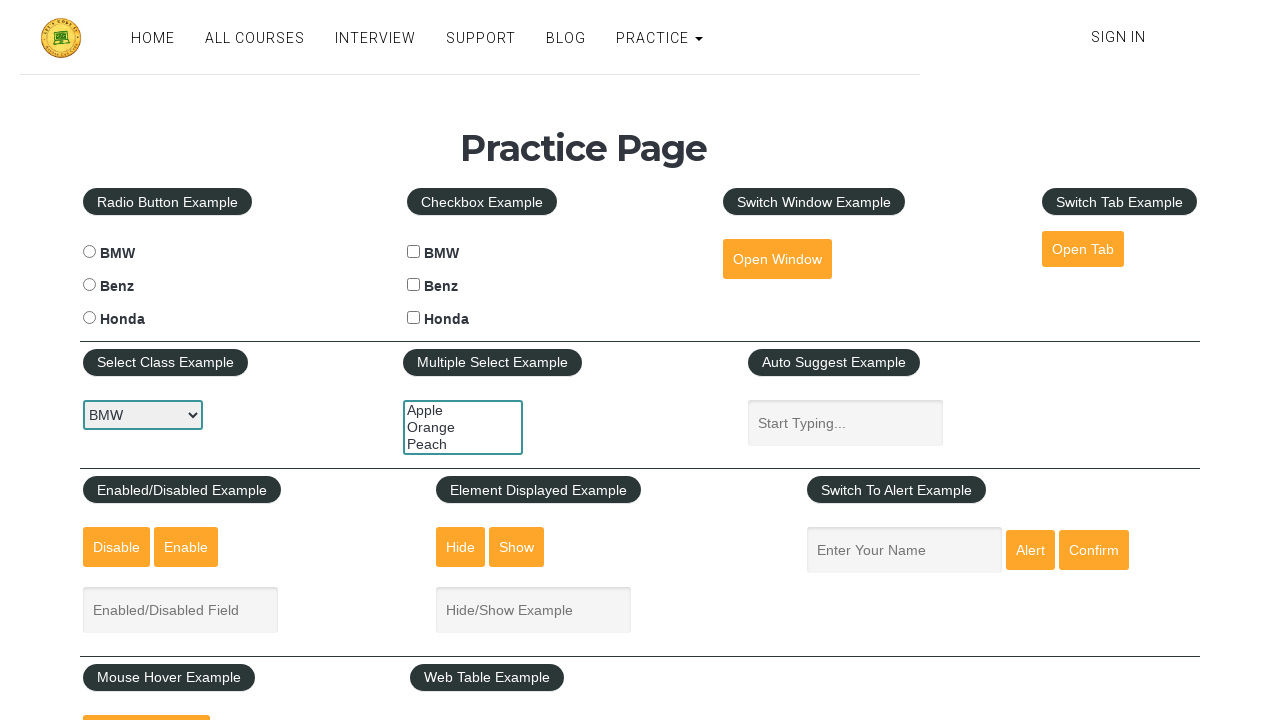

Selected 'Honda' from car dropdown by value on select#carselect
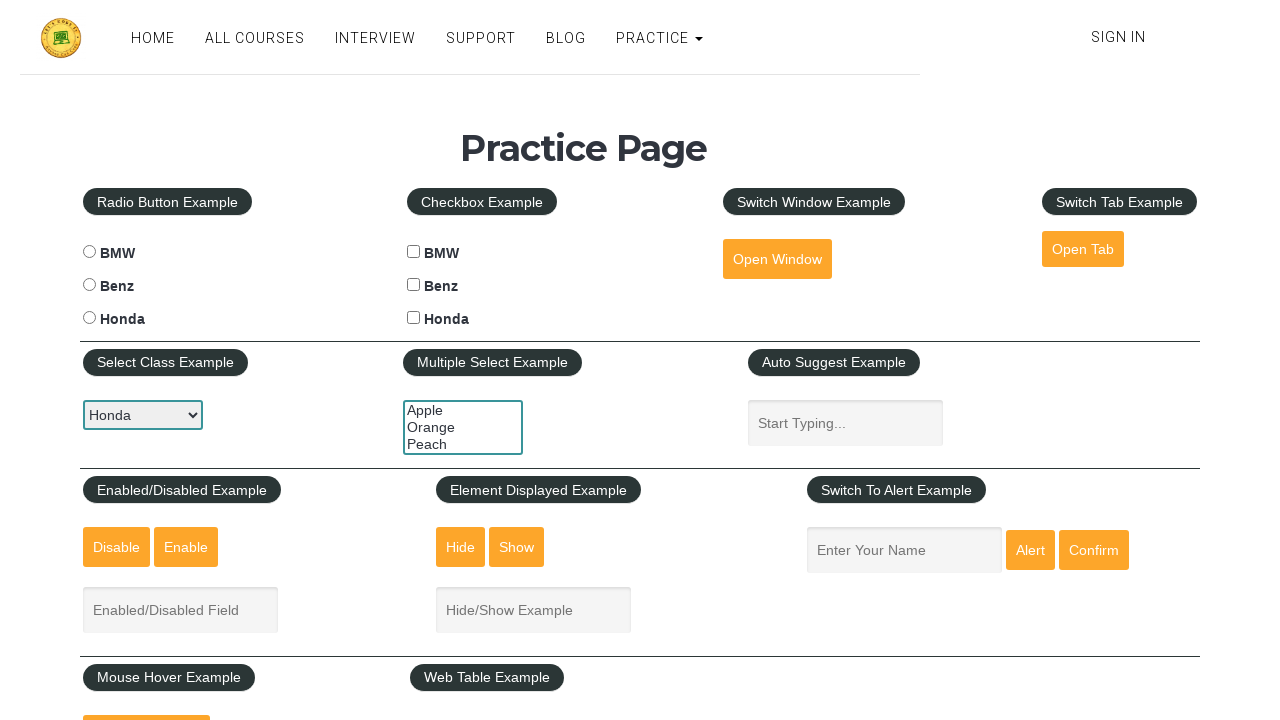

Selected option at index 1 (Benz) from car dropdown on select#carselect
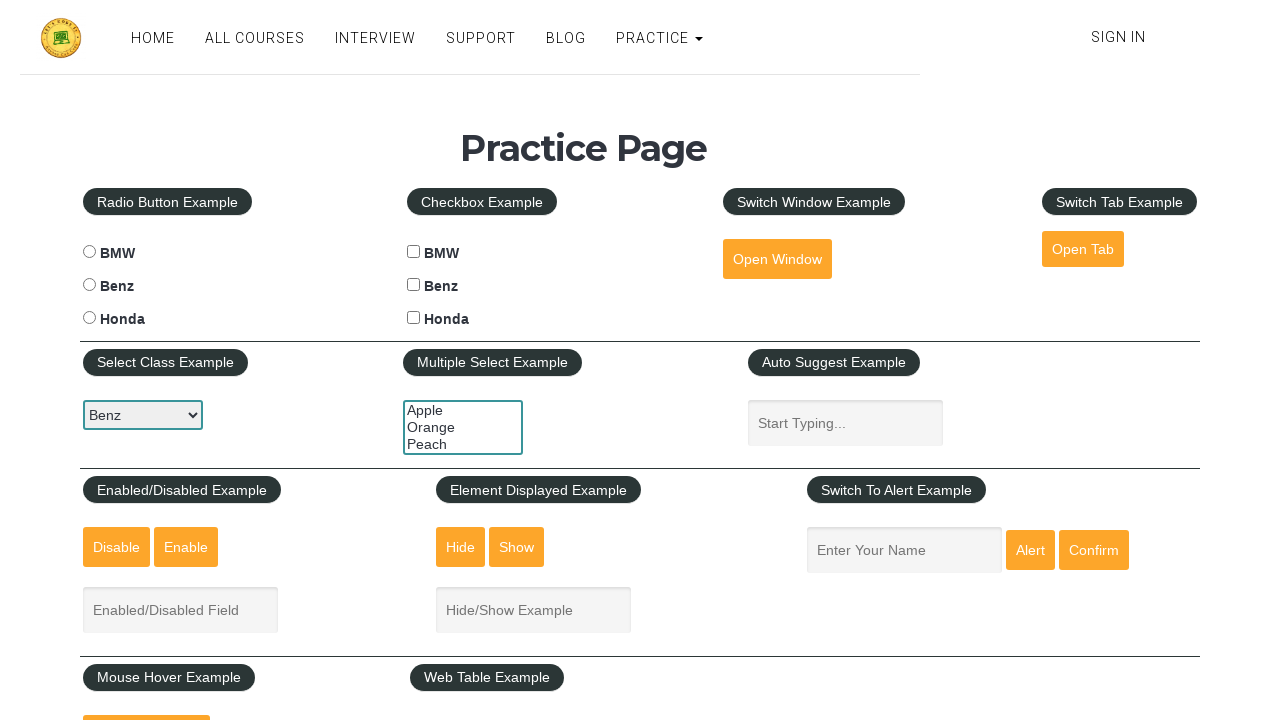

Selected 'BMW' from car dropdown by visible text on select#carselect
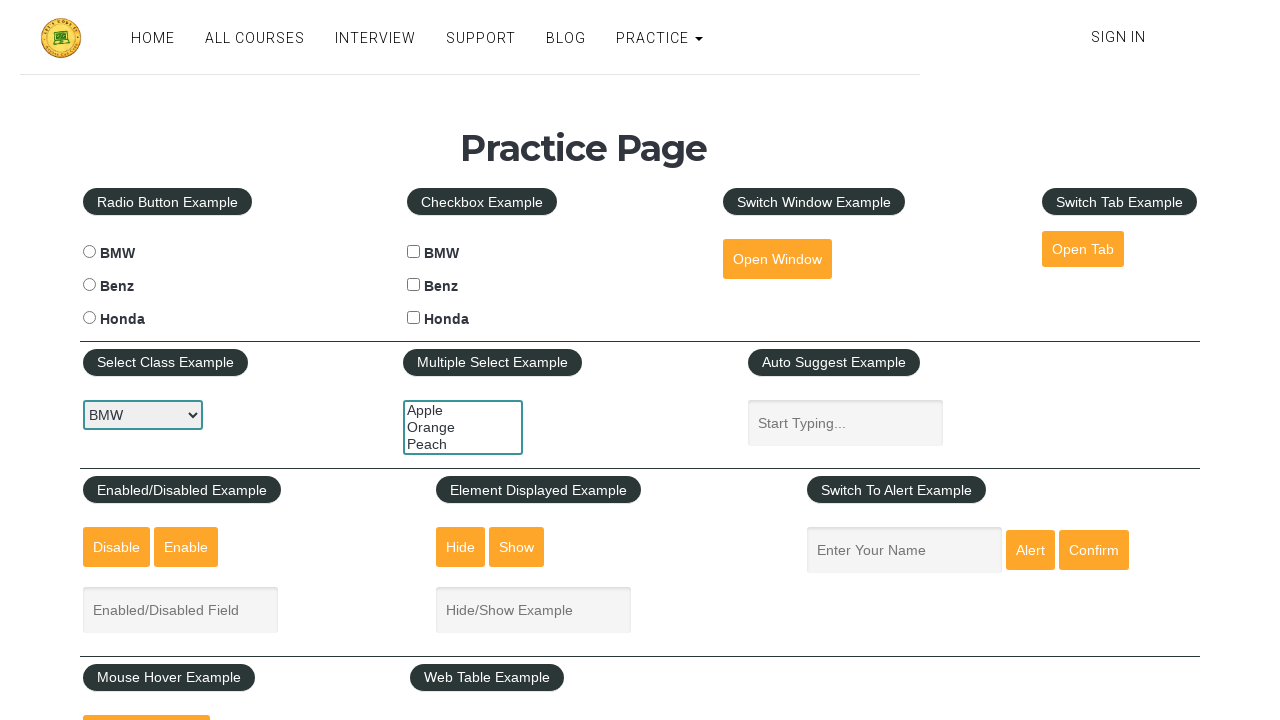

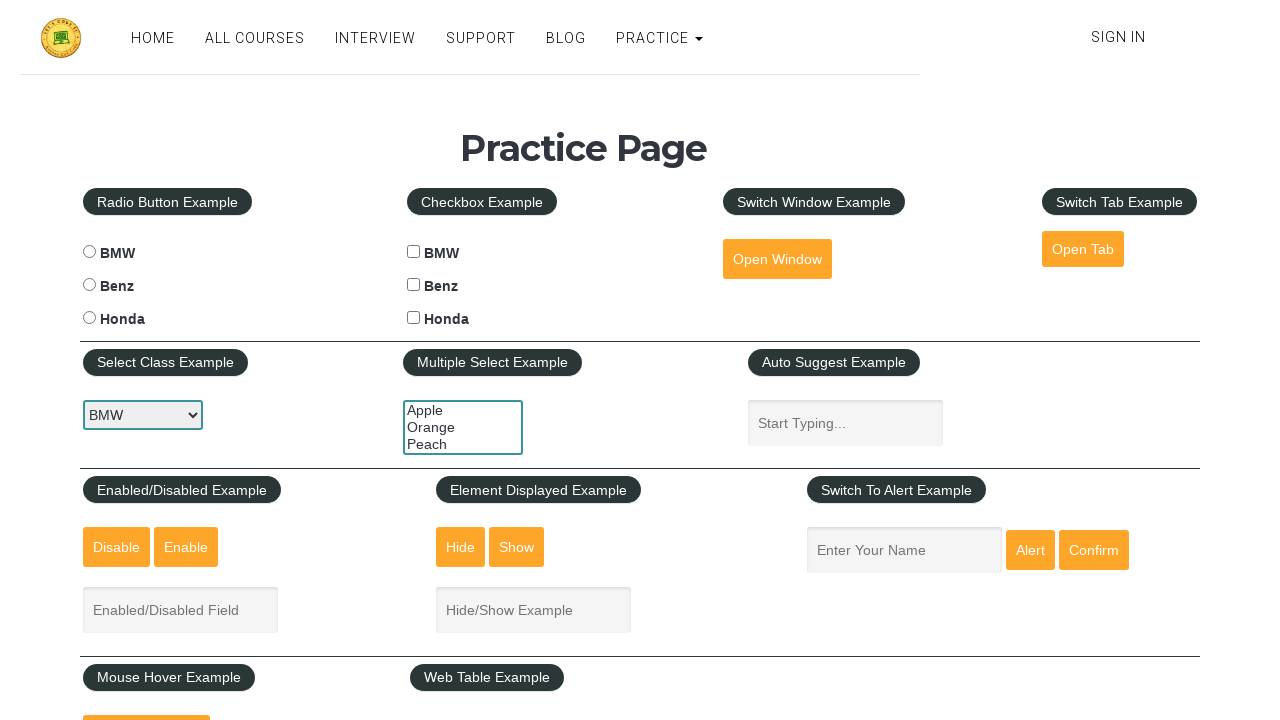